Tests dropdown selection by navigating to the dropdown page and selecting options by visible text and by value

Starting URL: http://the-internet.herokuapp.com

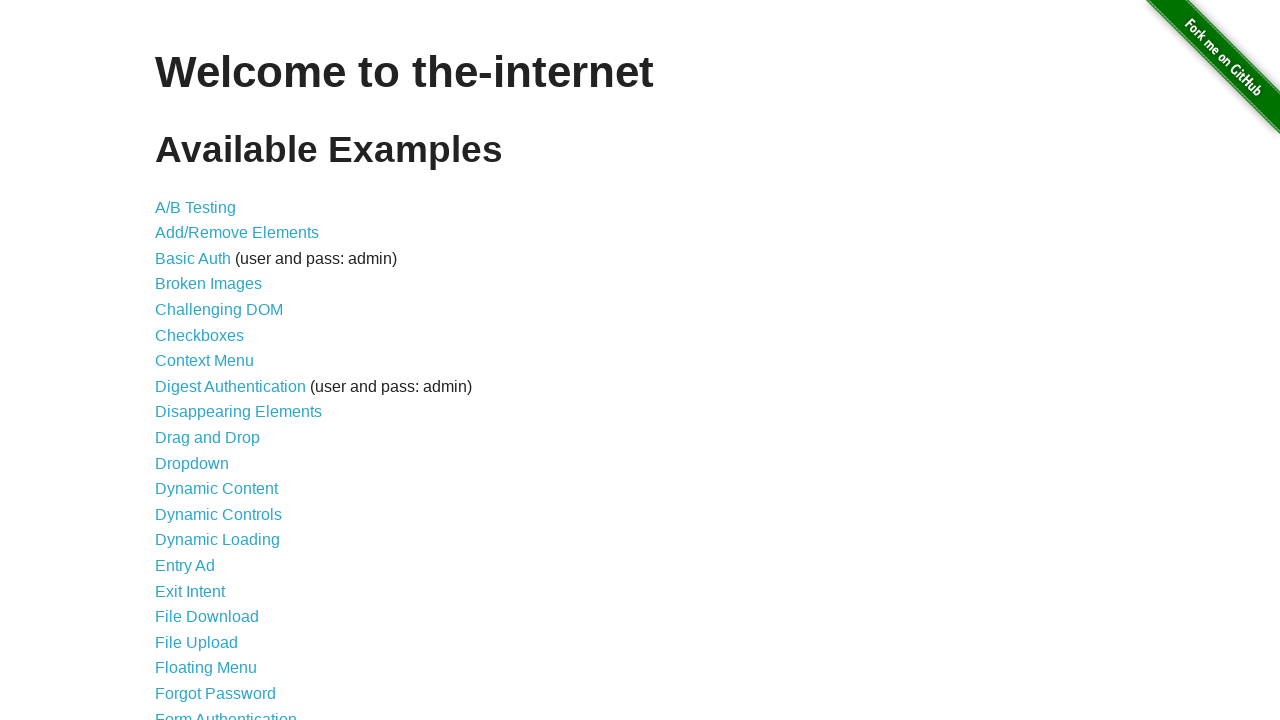

Clicked dropdown link to navigate to dropdown page at (192, 463) on a[href='/dropdown']
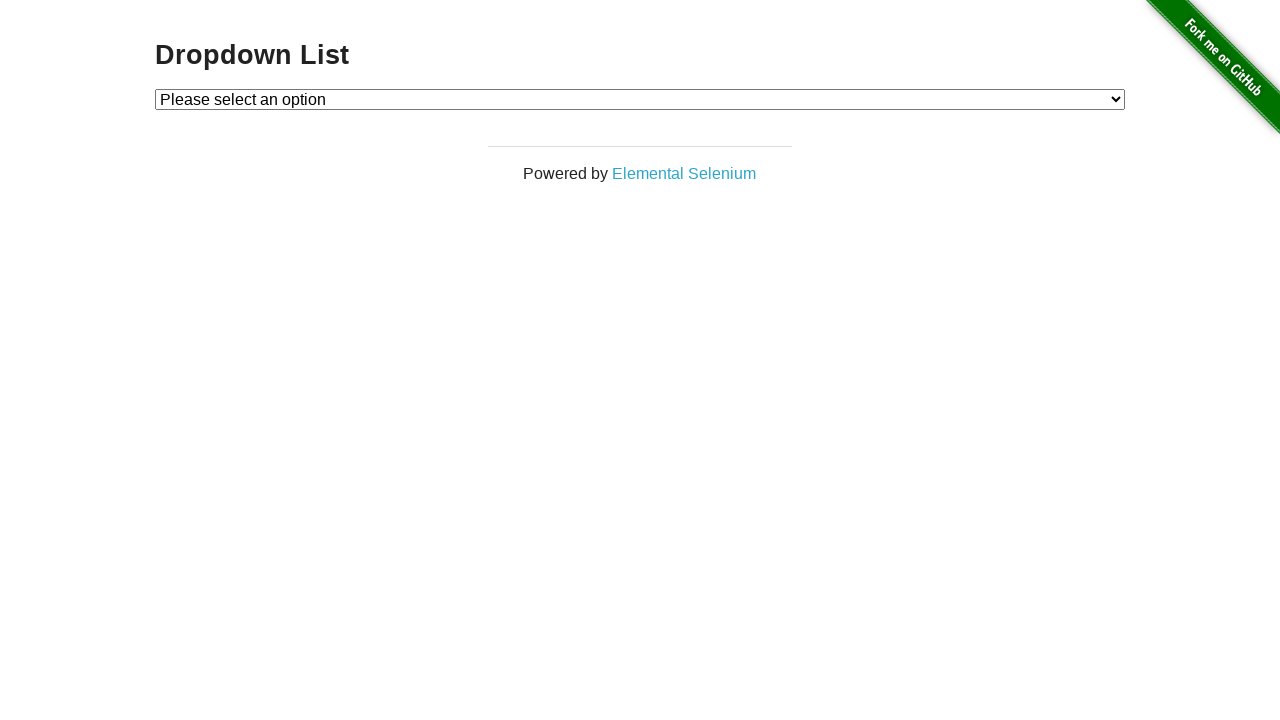

Dropdown element loaded and visible
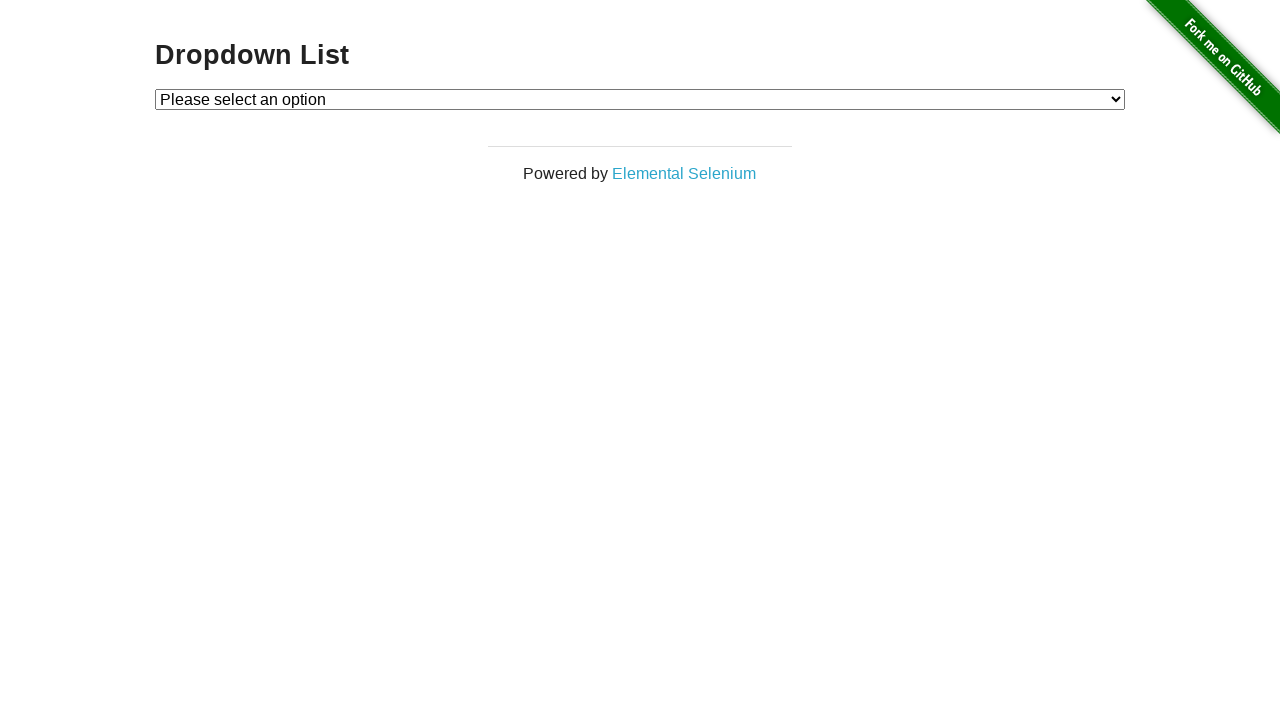

Selected Option 1 by visible text on #dropdown
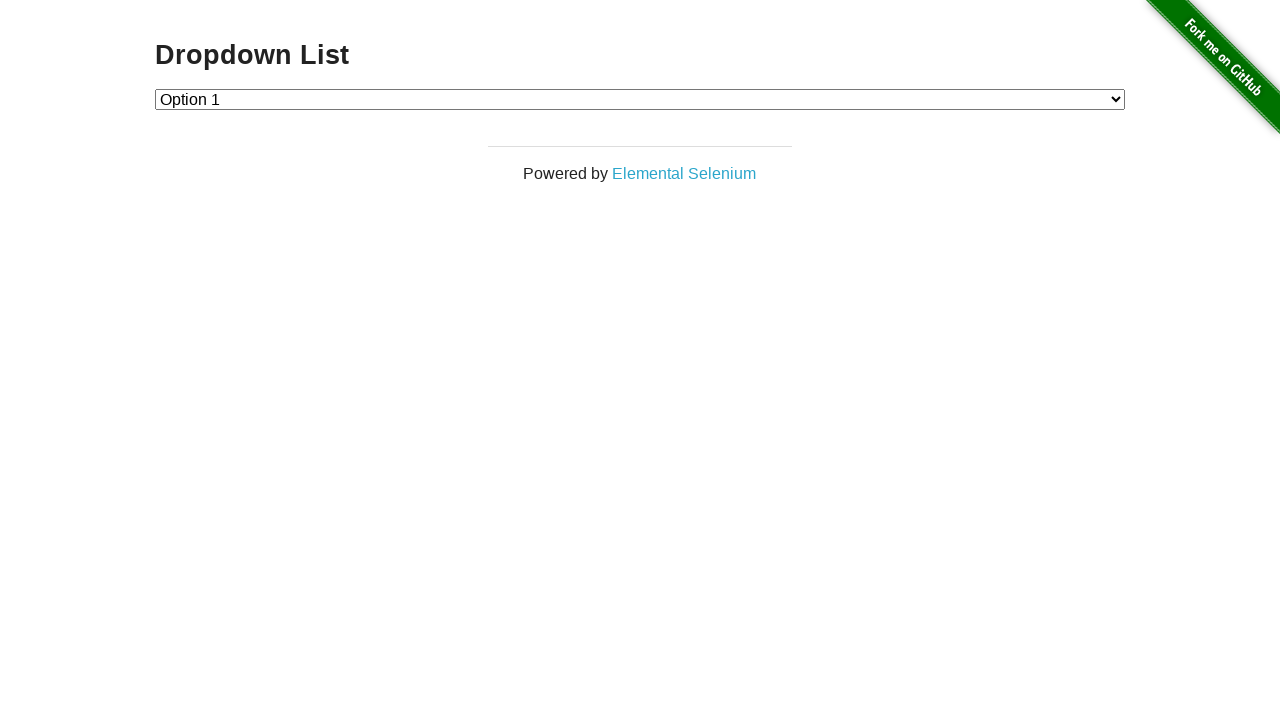

Selected Option 2 by value on #dropdown
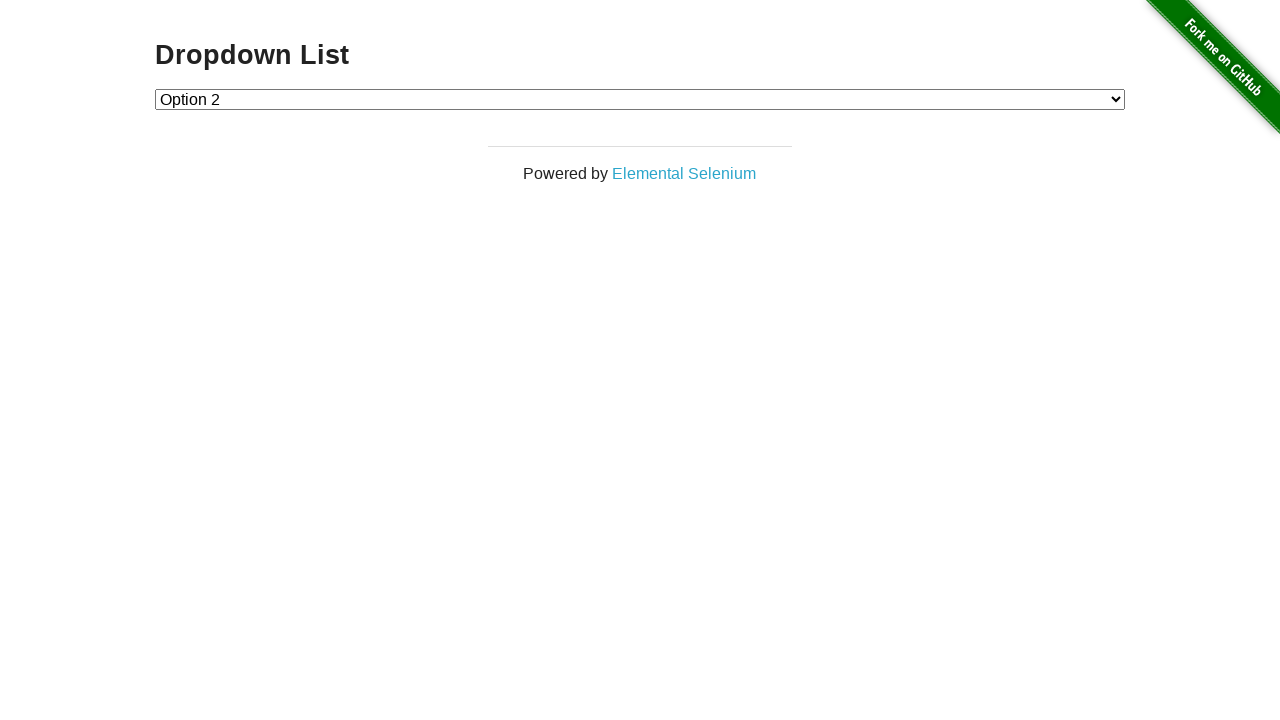

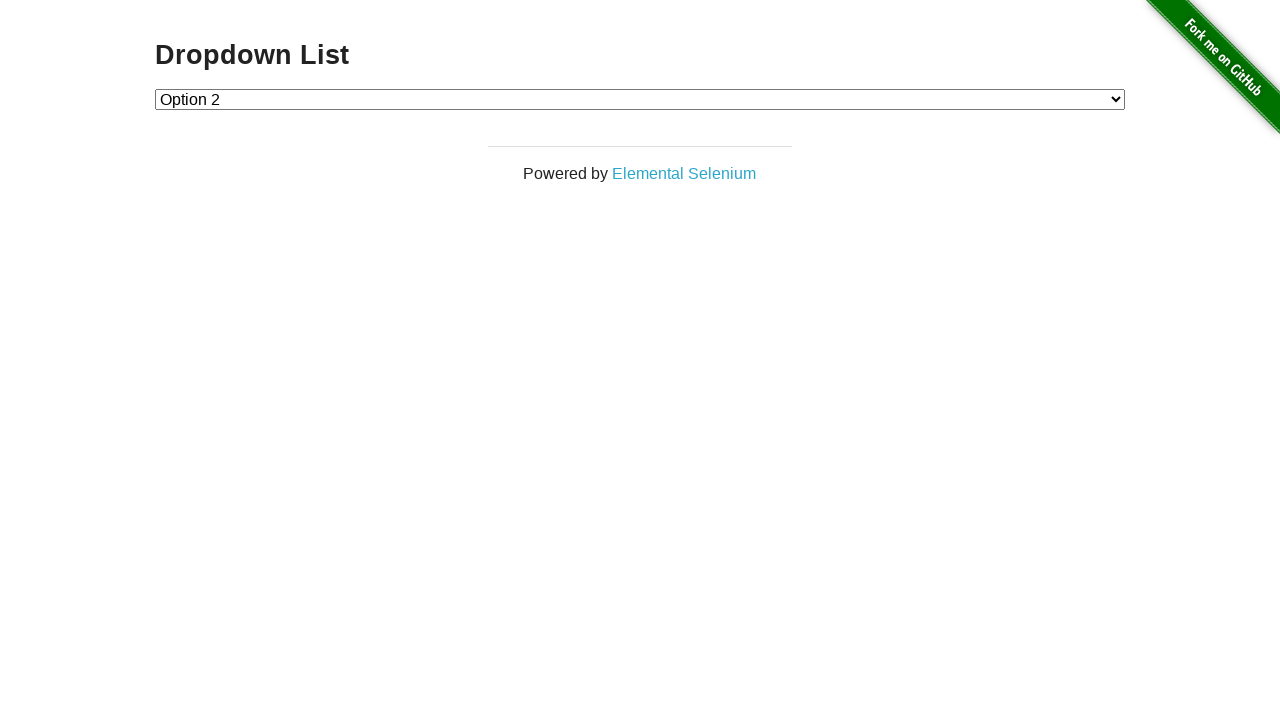